Tests form interaction by extracting a value from an image attribute, calculating a mathematical formula, filling in the answer field, selecting a checkbox and radio button, and submitting the form.

Starting URL: http://suninjuly.github.io/get_attribute.html

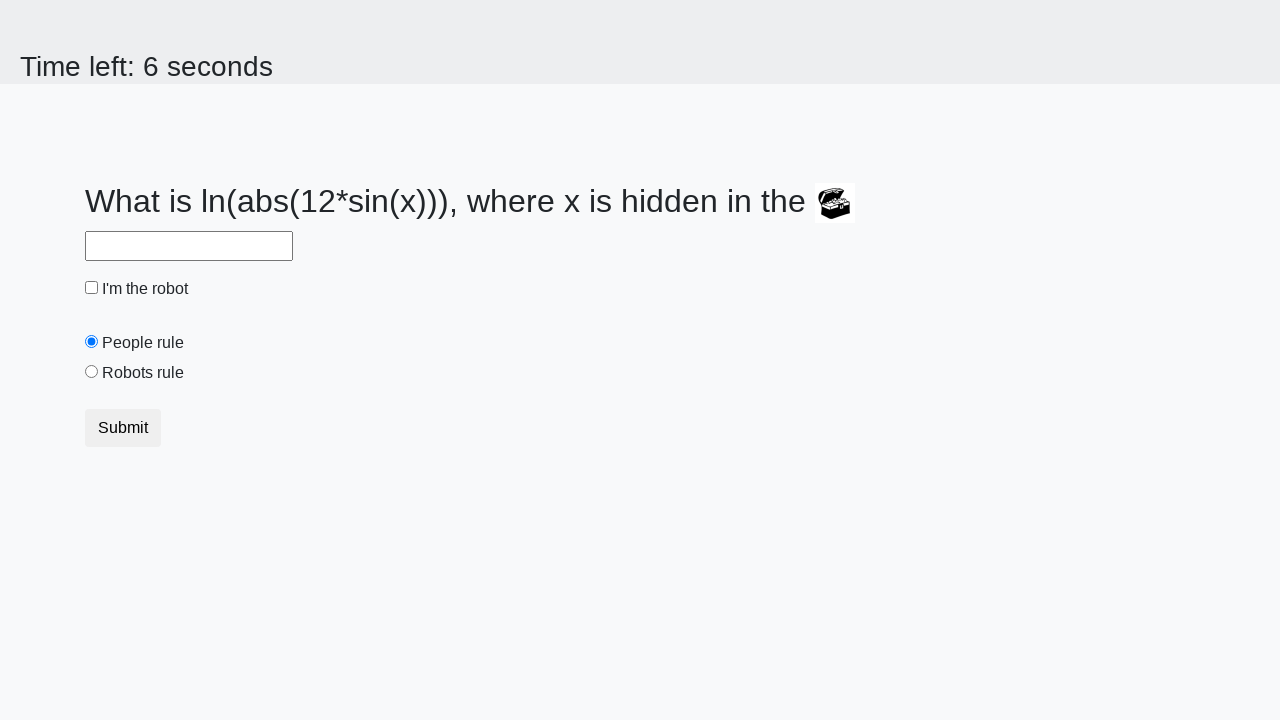

Located the treasure image element
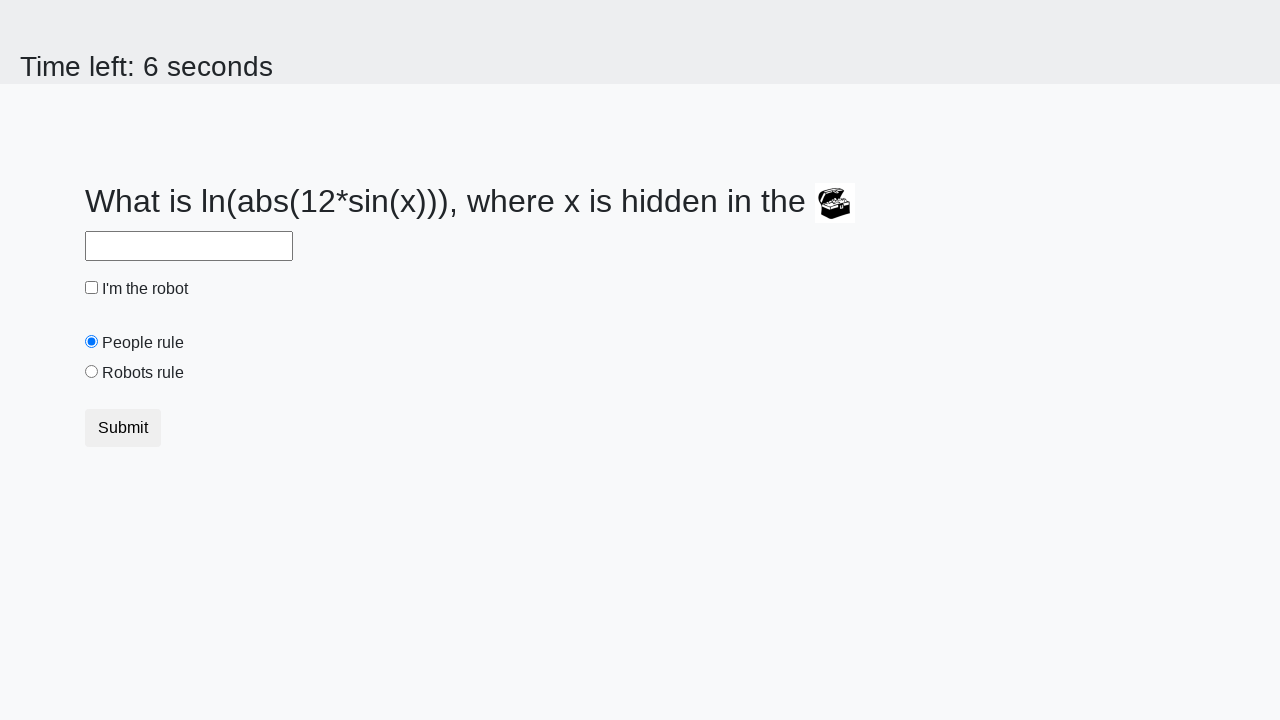

Extracted valuex attribute from image: 314
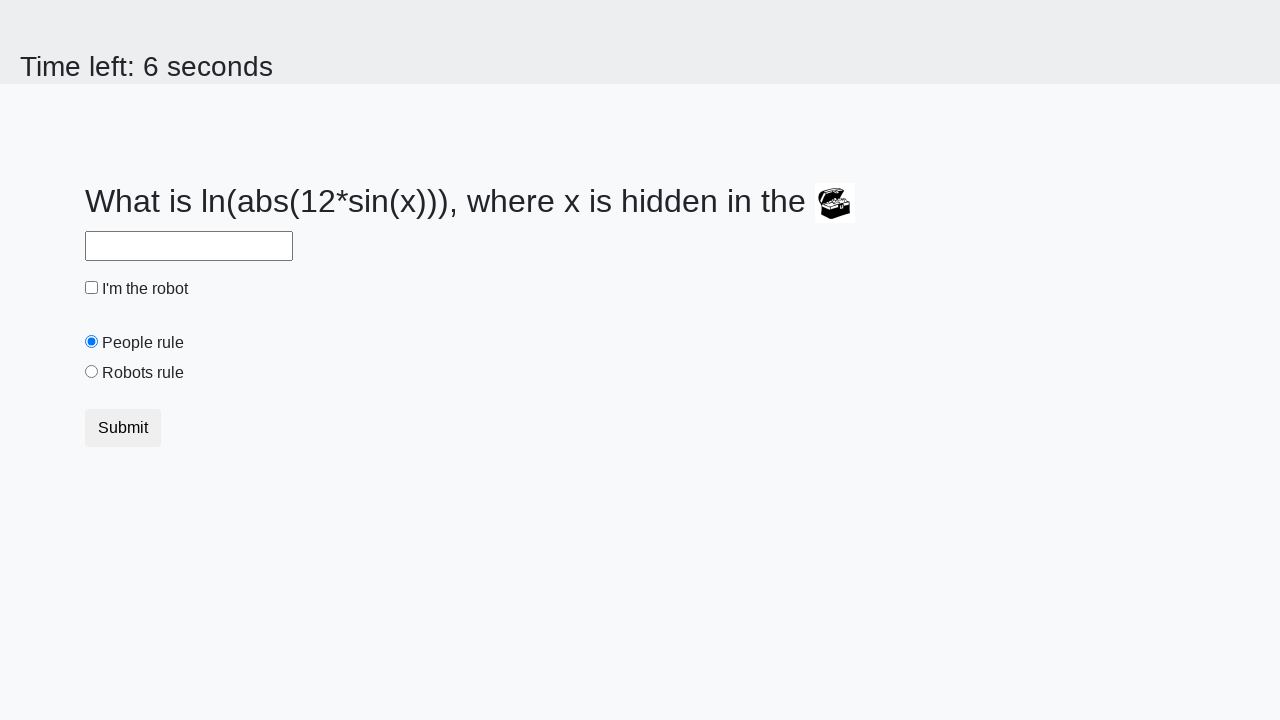

Calculated formula result: 0.6434919503087296
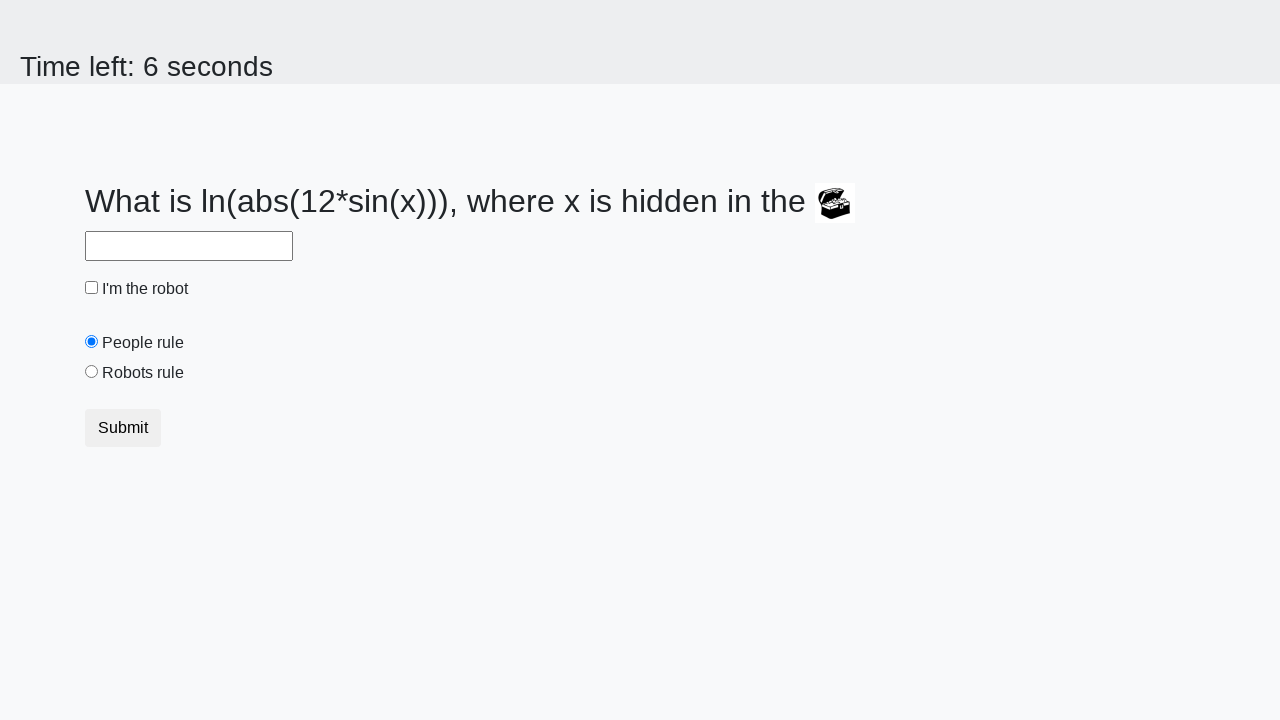

Filled answer field with calculated value: 0.6434919503087296 on #answer
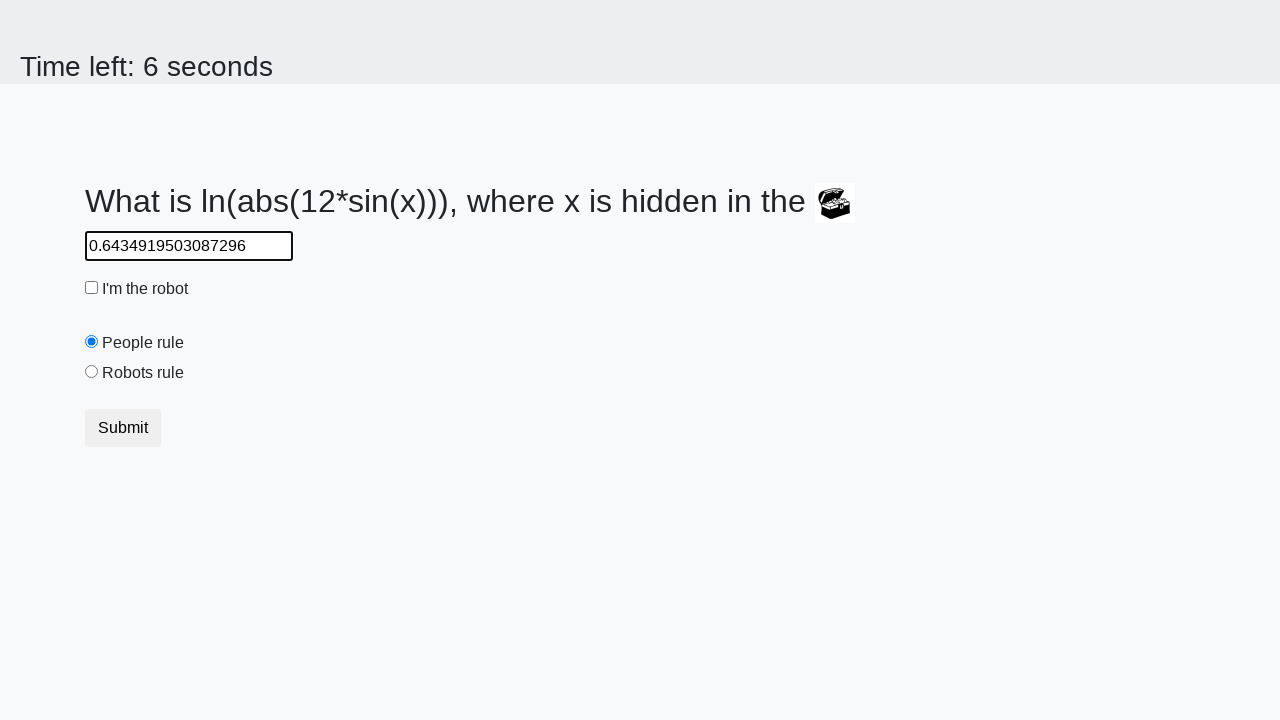

Clicked the robot checkbox at (92, 288) on #robotCheckbox
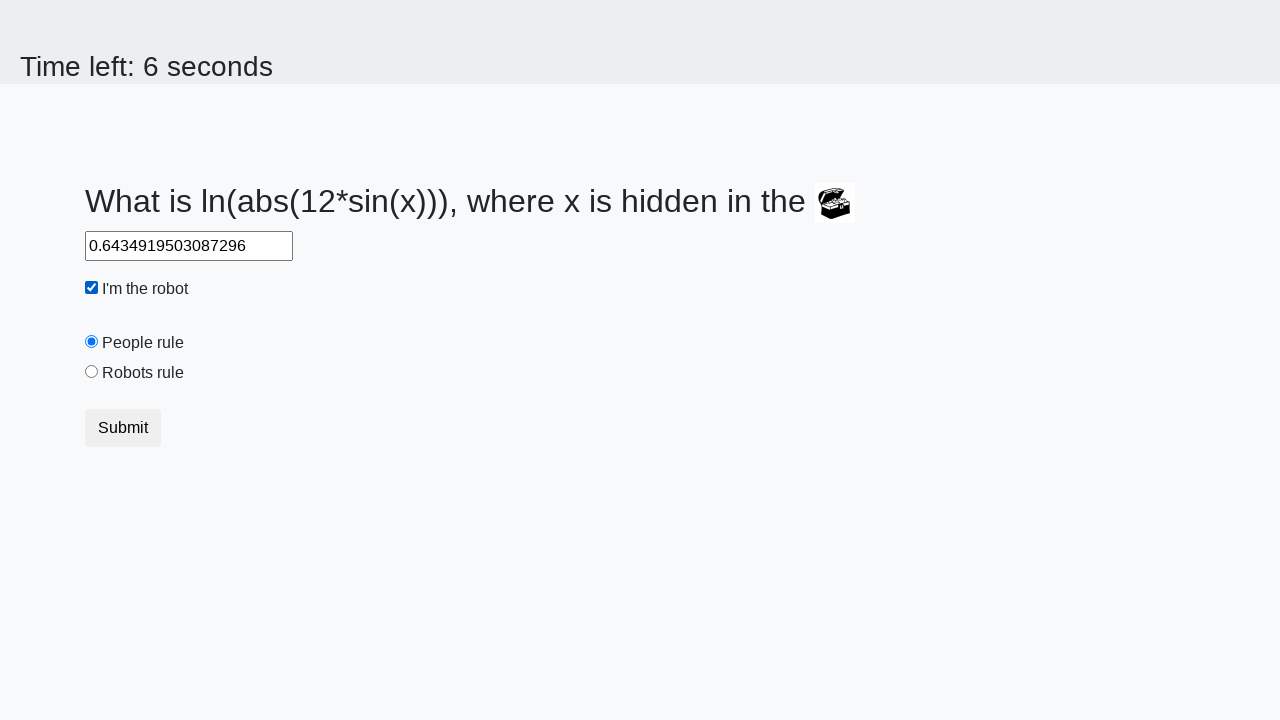

Selected the 'robots rule' radio button at (92, 372) on #robotsRule
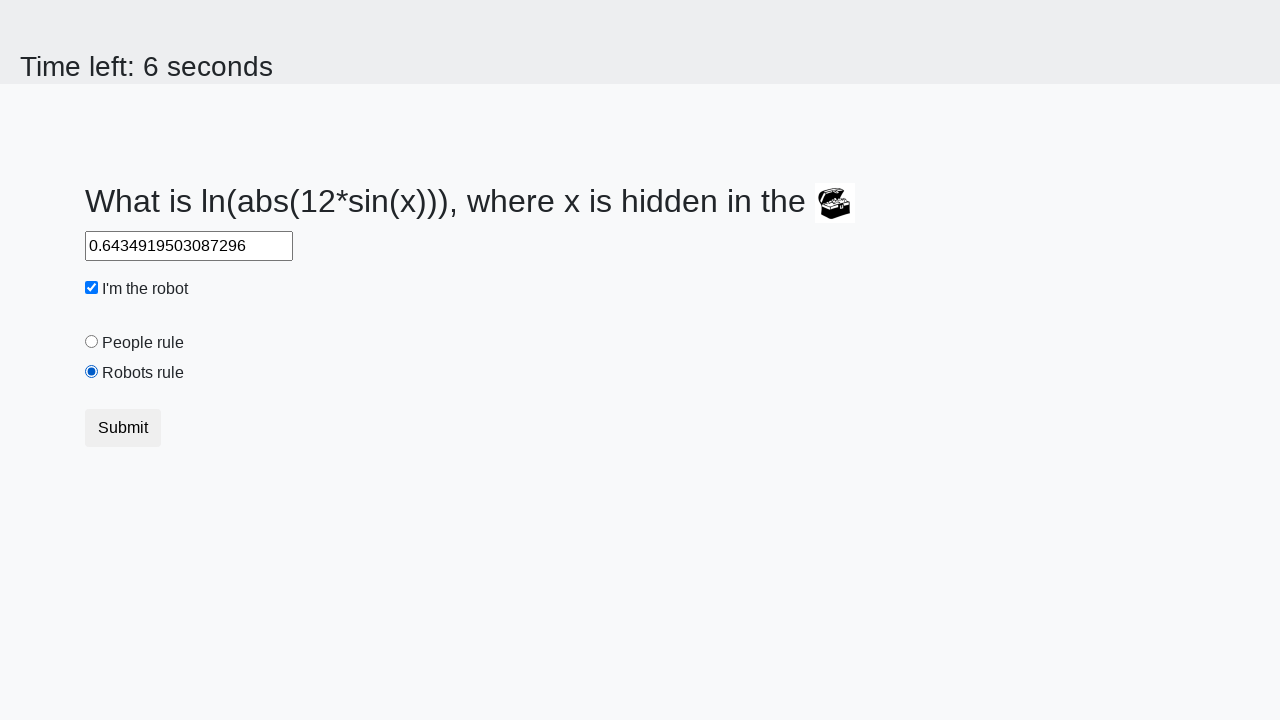

Clicked the submit button to complete the form at (123, 428) on .btn-default
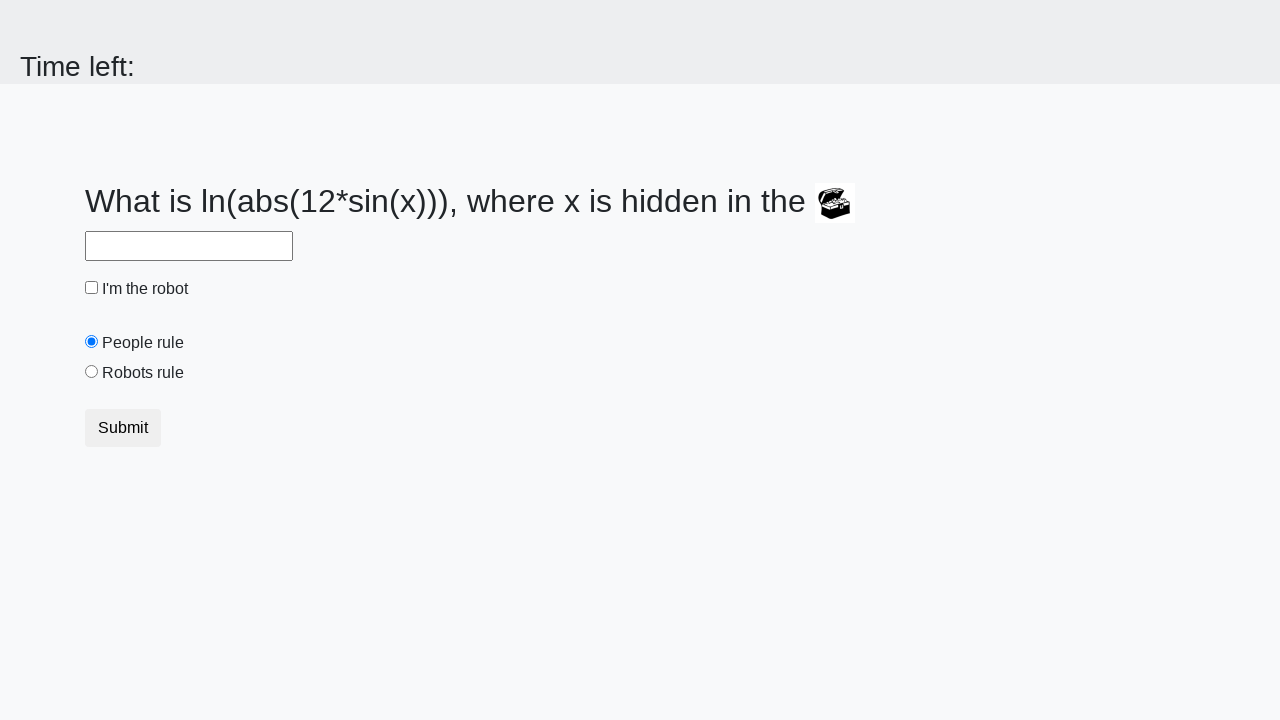

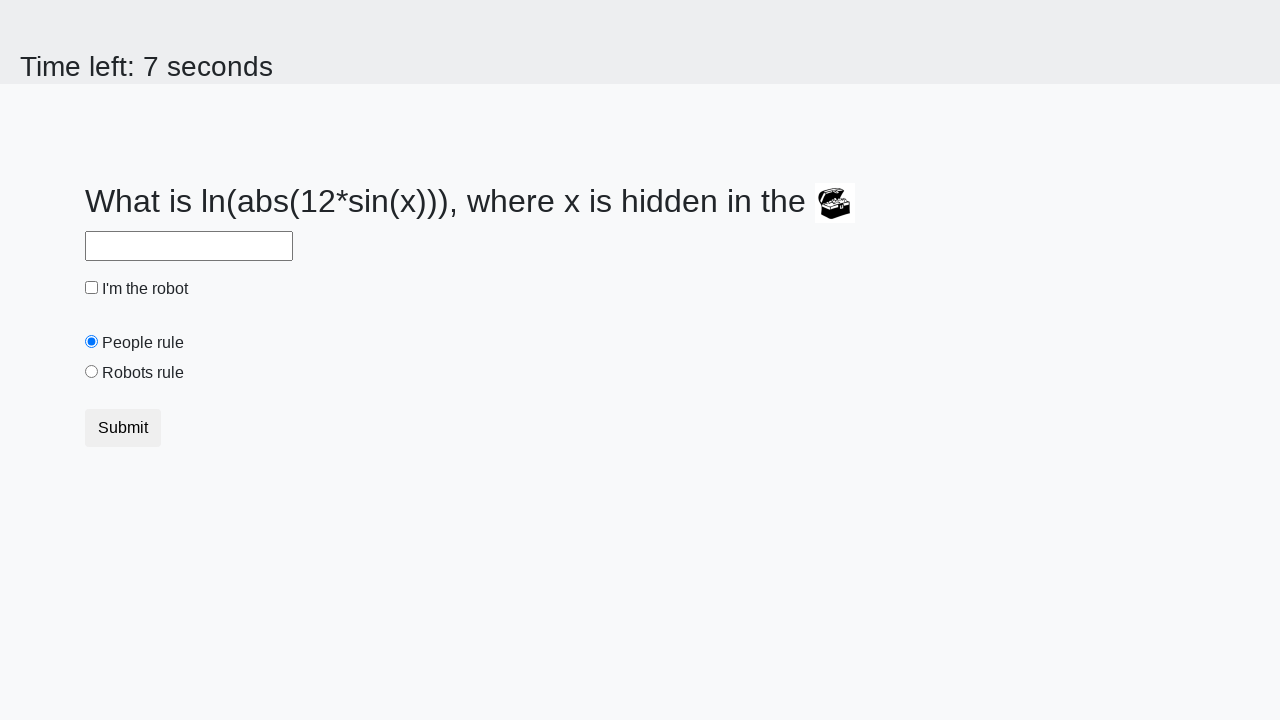